Tests mouse hover action on a slider element by moving the slider horizontally

Starting URL: https://demoqa.com/slider/

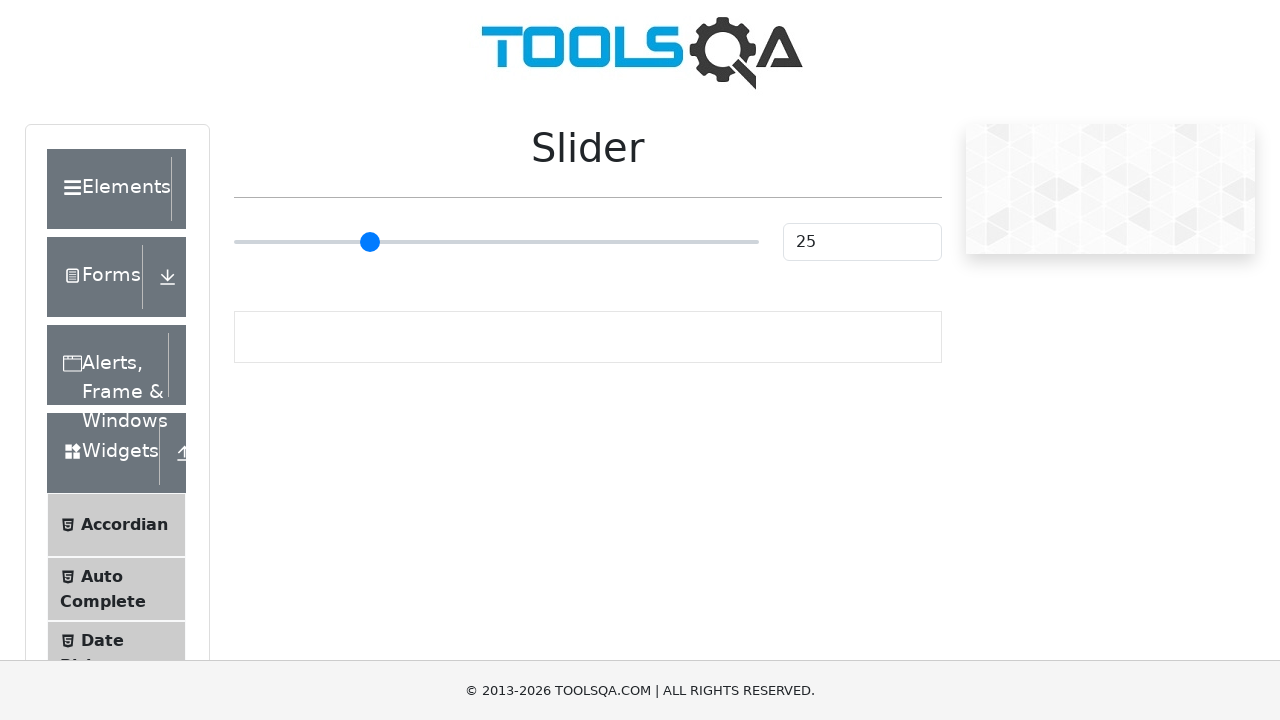

Located slider element with type='range'
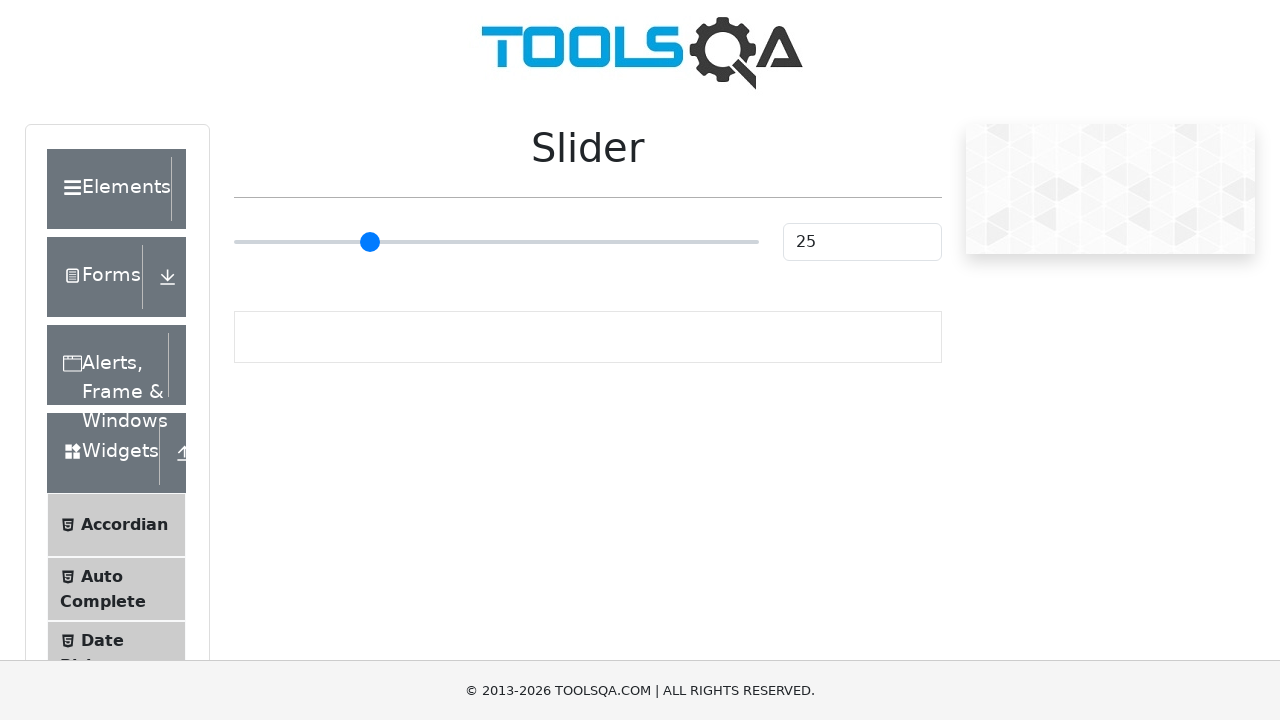

Hovered mouse over slider element at (496, 242) on xpath=//*[@type='range']
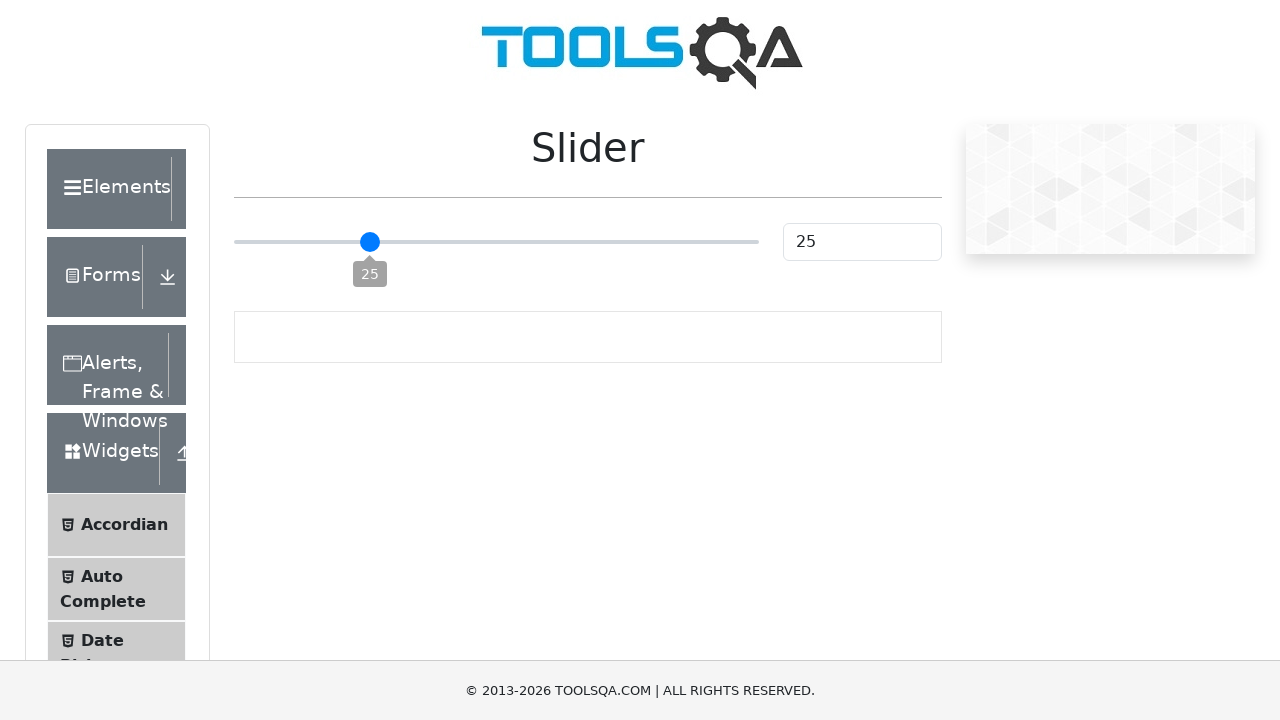

Moved mouse to slider position with 70px horizontal offset at (304, 223)
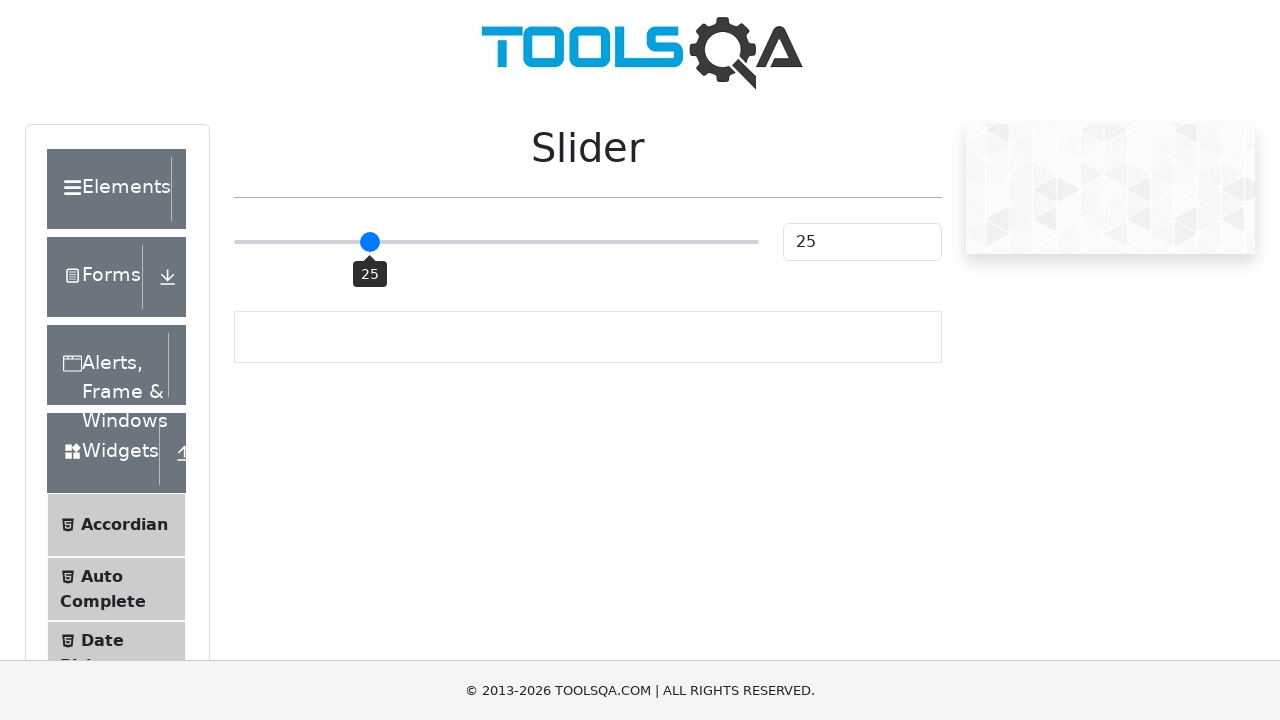

Clicked slider element to move it horizontally at (496, 242) on xpath=//*[@type='range']
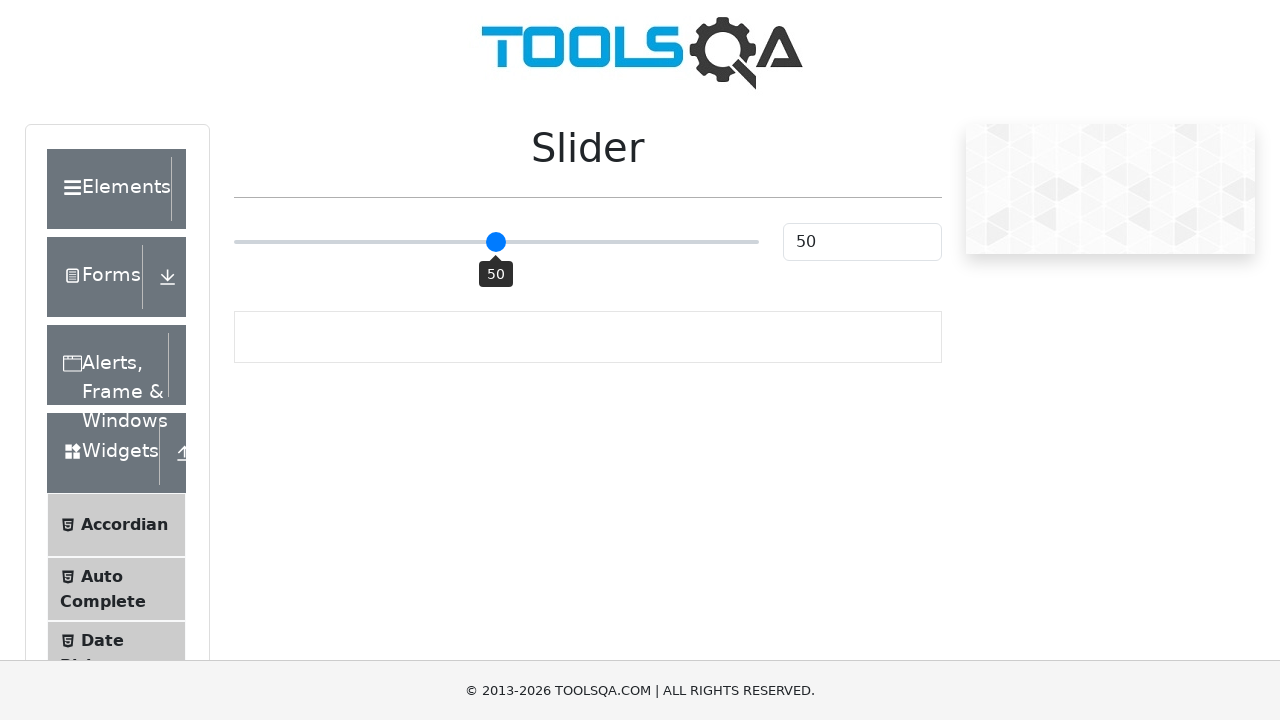

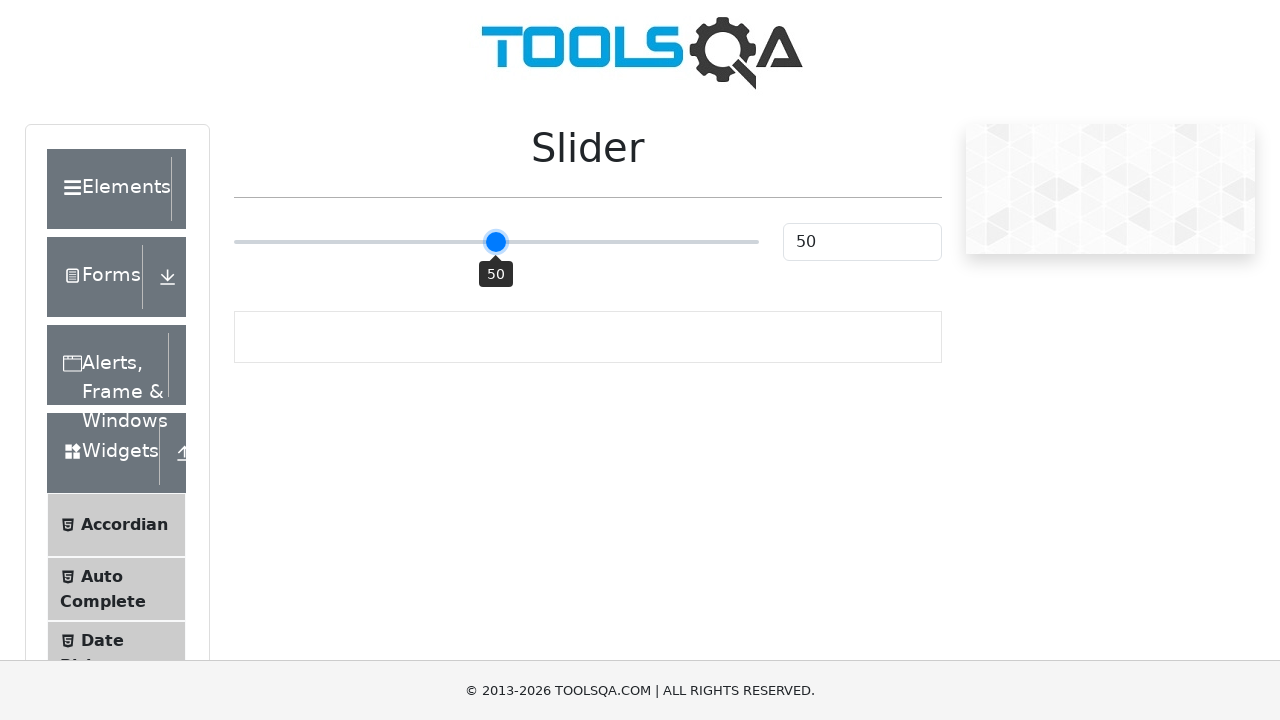